Tests a Selenium BiDi log entry page by clicking on console log and console error buttons to trigger log events

Starting URL: https://www.selenium.dev/selenium/web/bidi/logEntryAdded.html

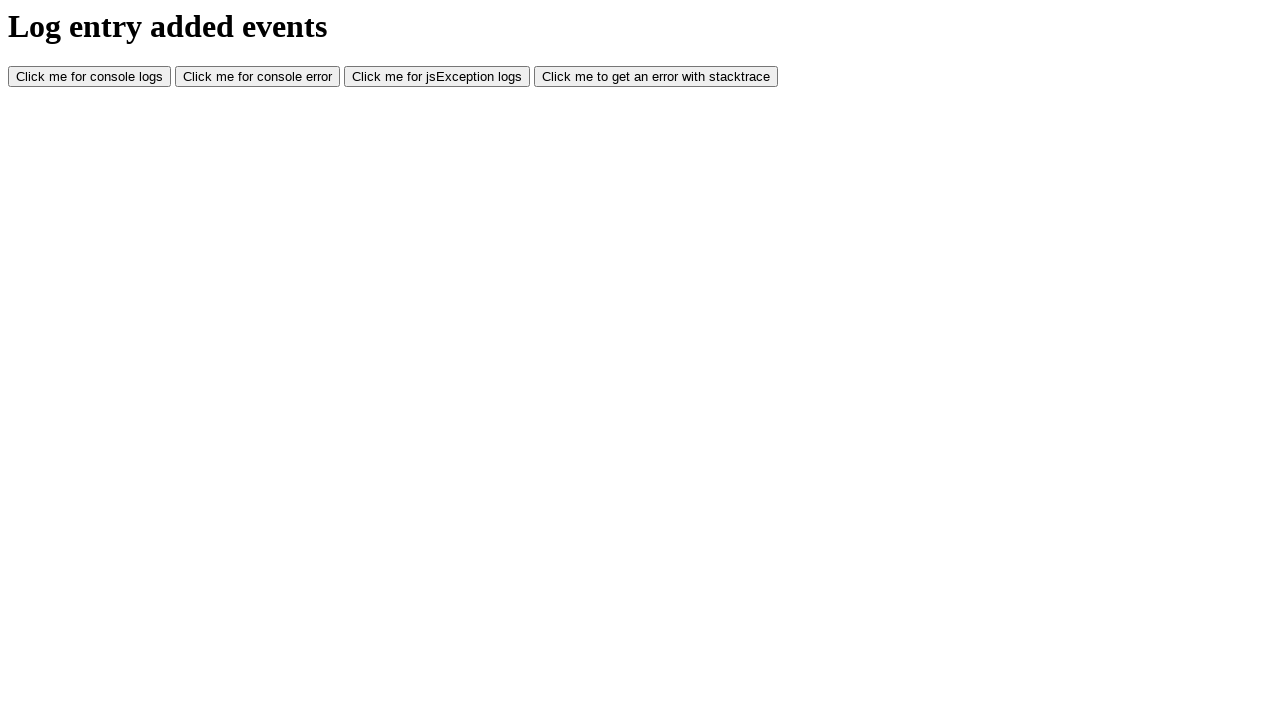

Navigated to Selenium BiDi log entry page
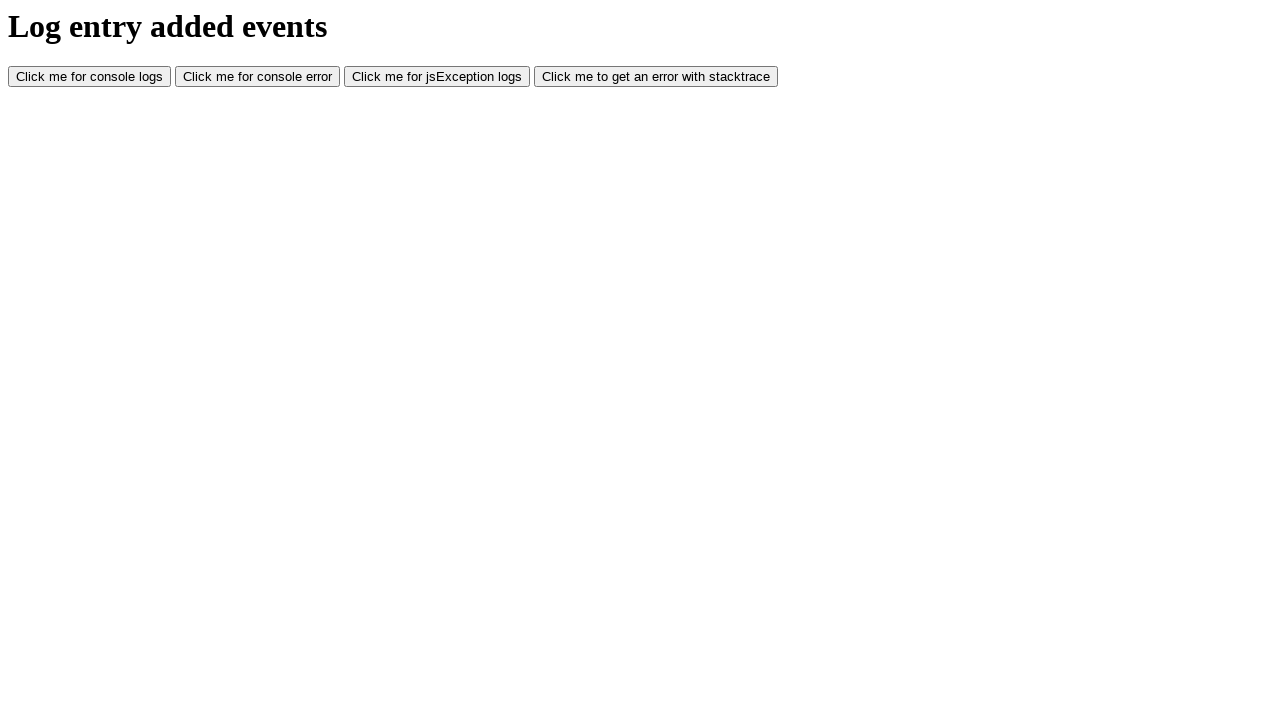

Clicked console log button to trigger log event at (90, 77) on #consoleLog
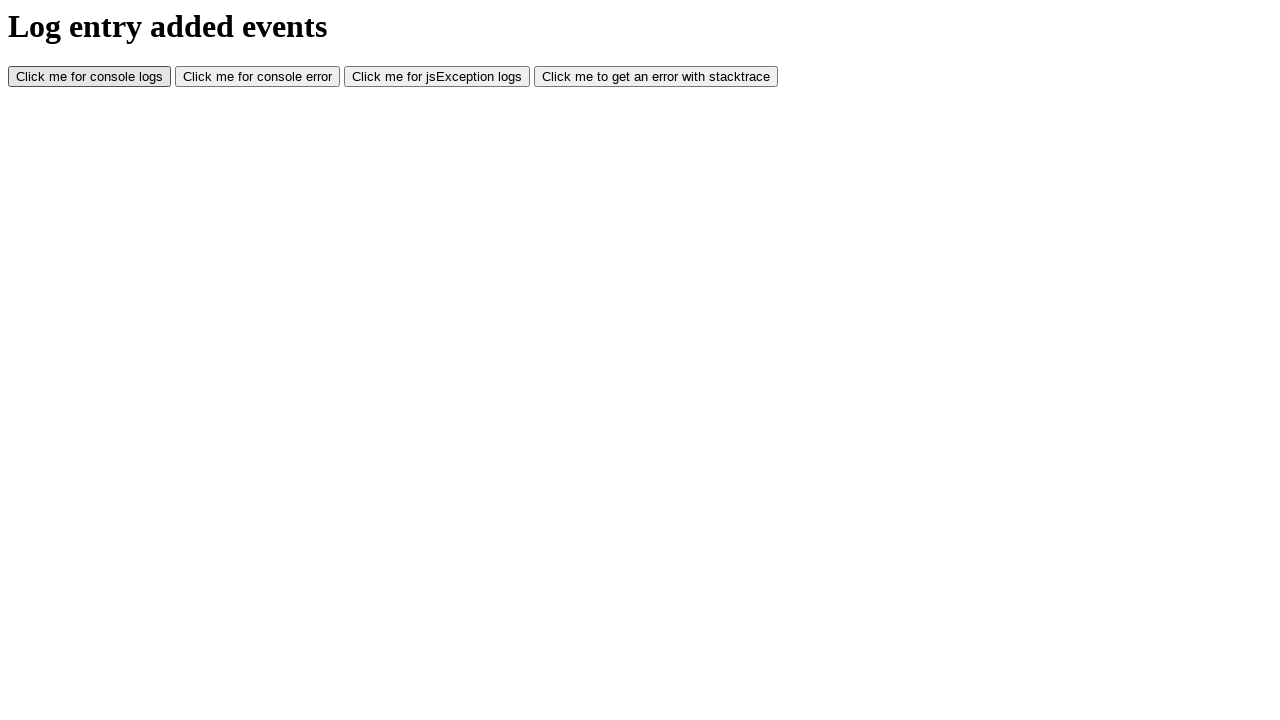

Clicked console error button to trigger error event at (258, 77) on #consoleError
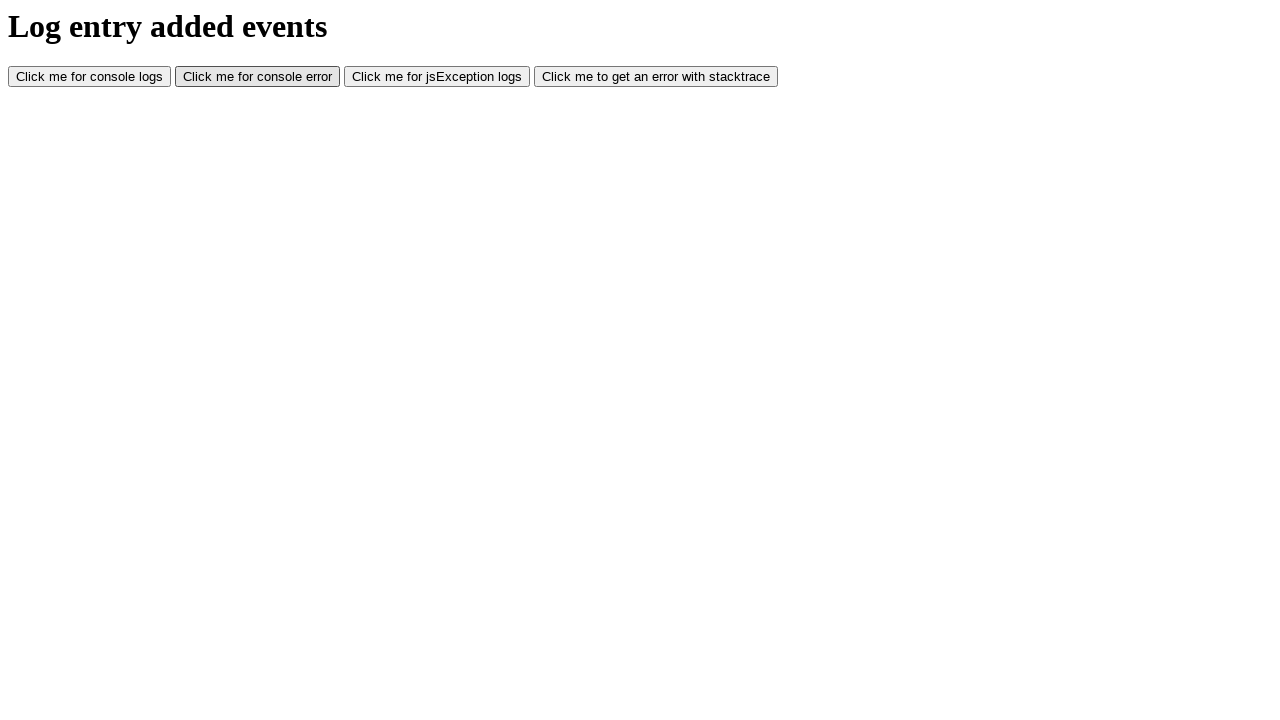

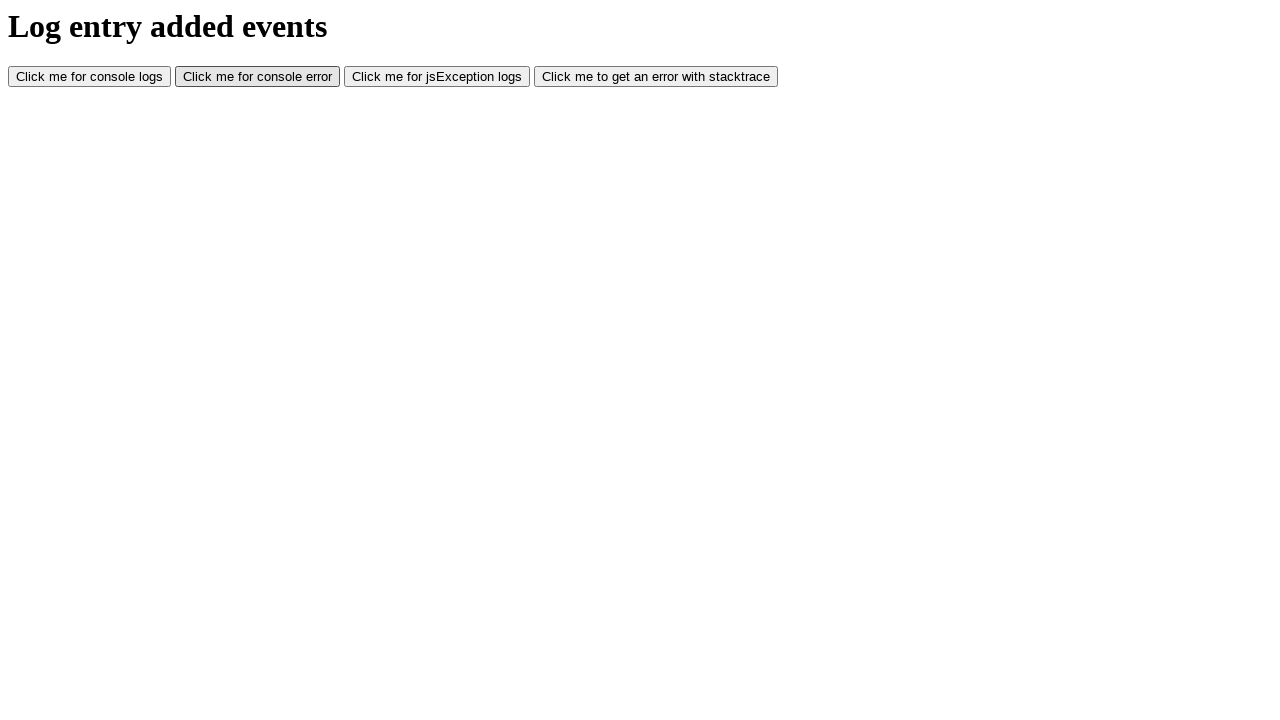